Tests the first large iframe by switching to it and verifying its dimensions and content

Starting URL: https://demoqa.com/frames

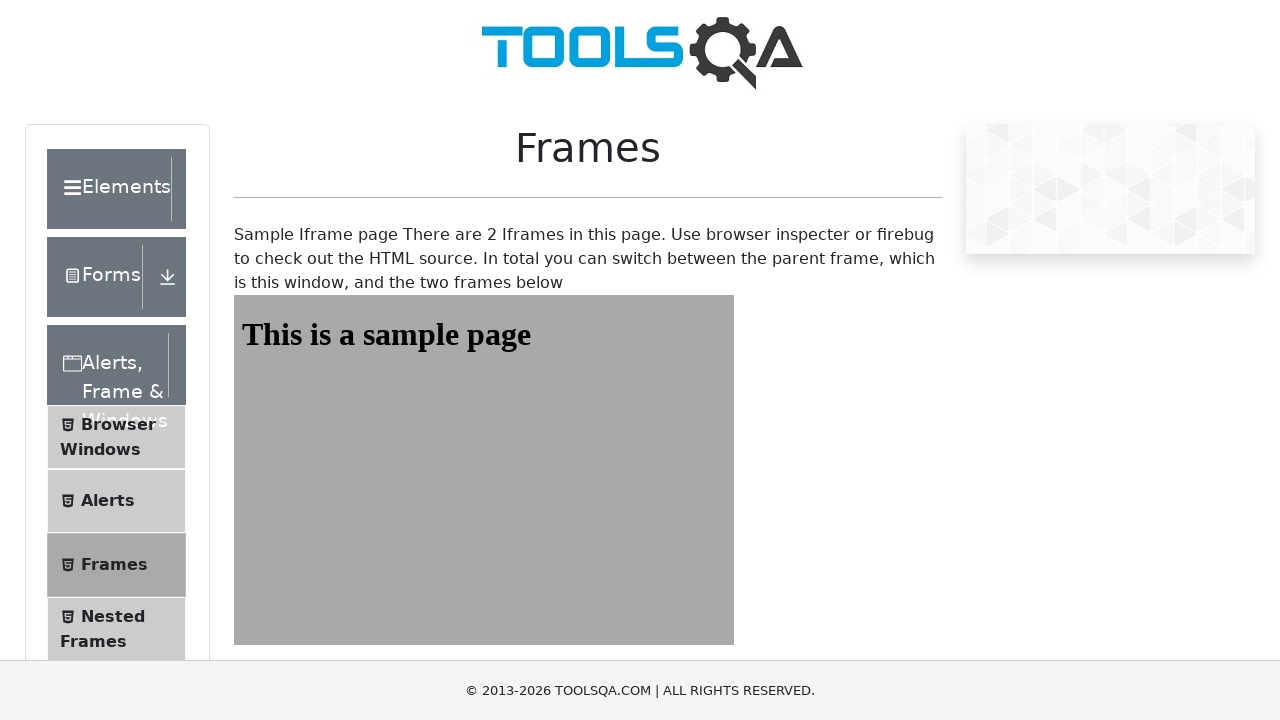

Navigated to frames demo page
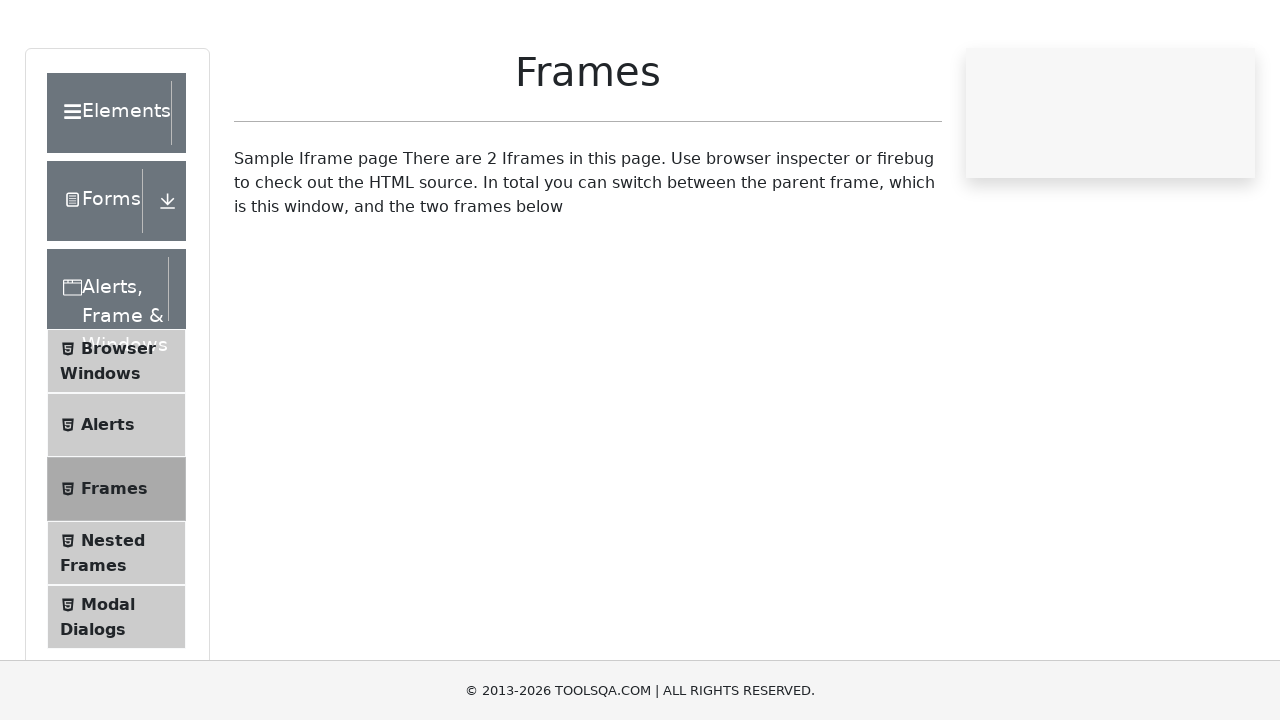

Located first frame element
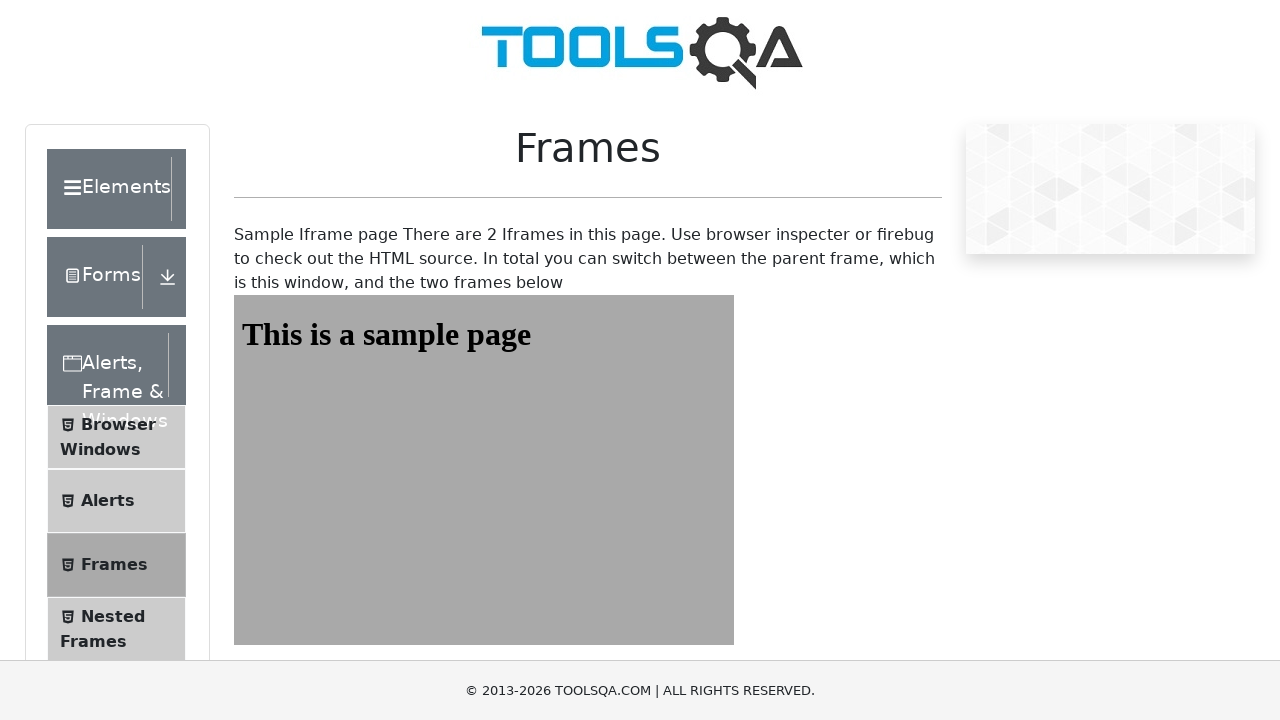

Retrieved frame width attribute
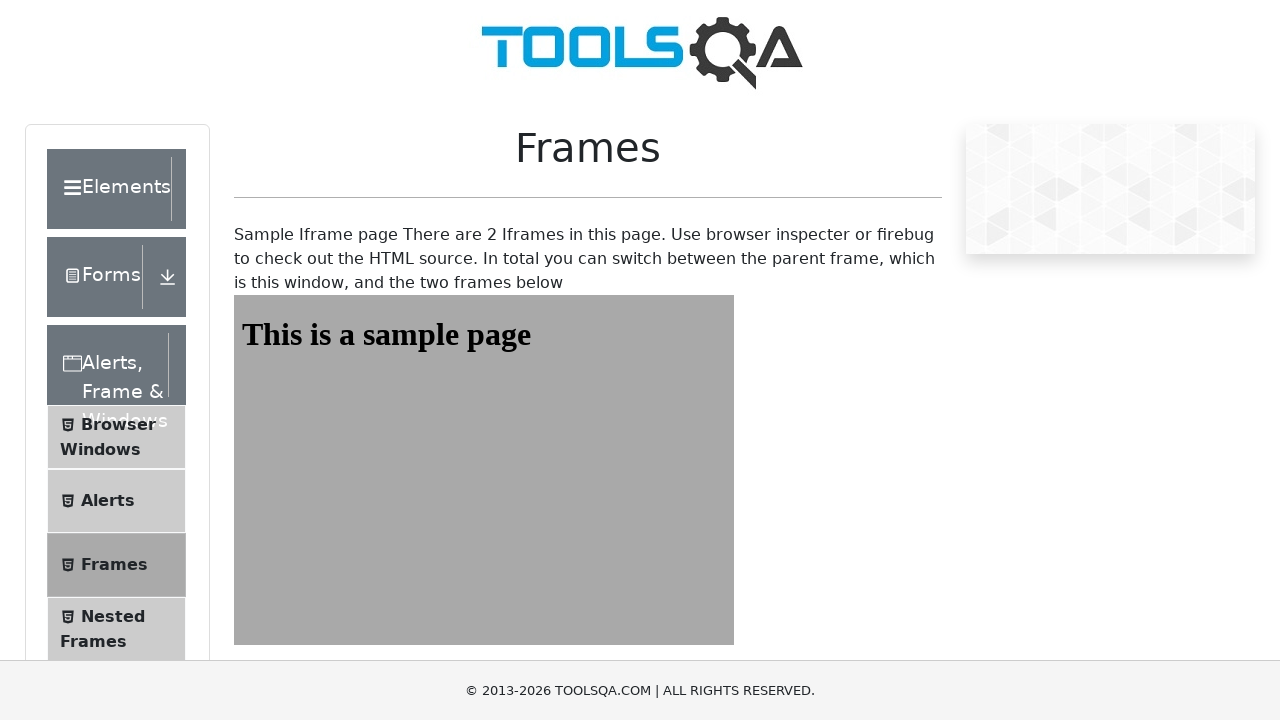

Retrieved frame height attribute
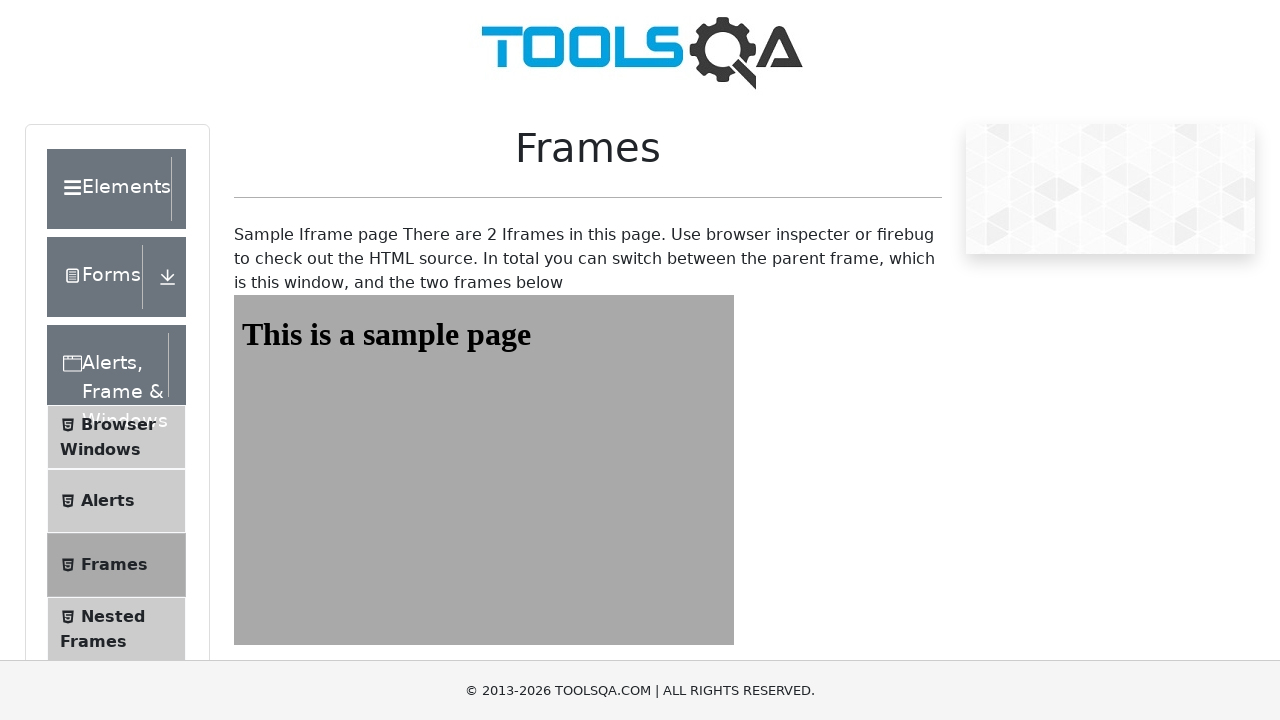

Verified frame width is 500px
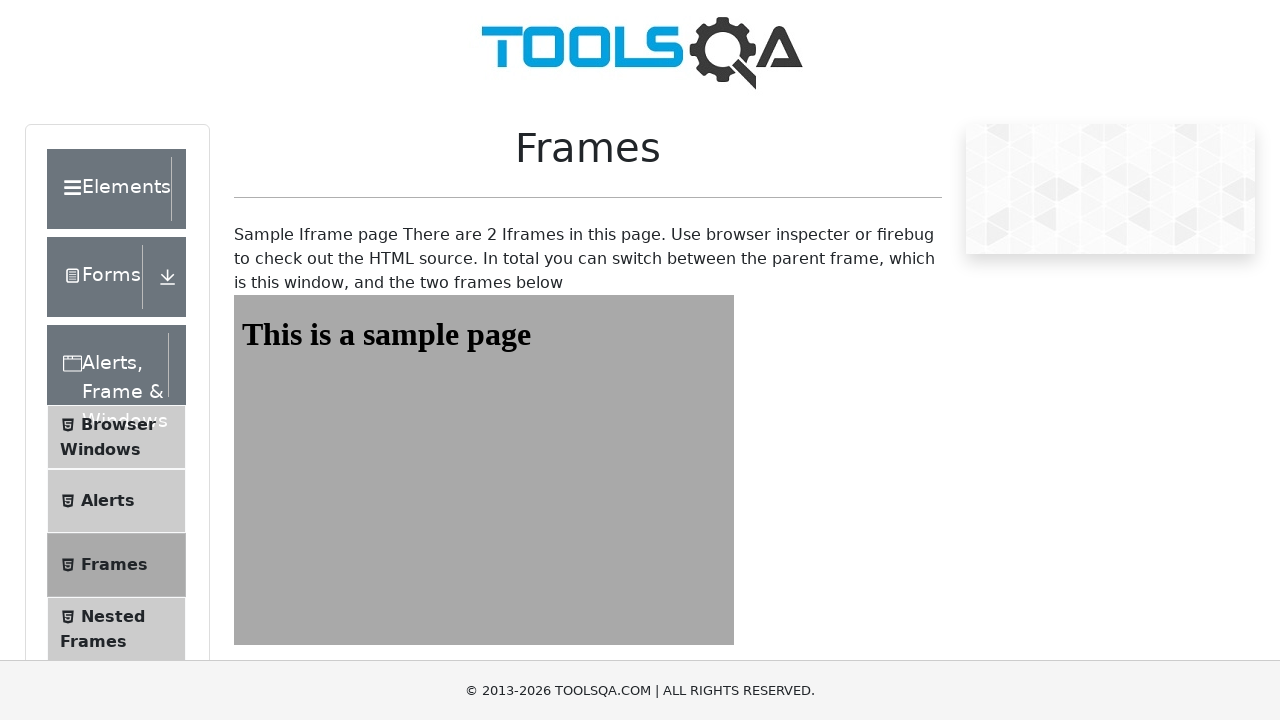

Verified frame height is 350px
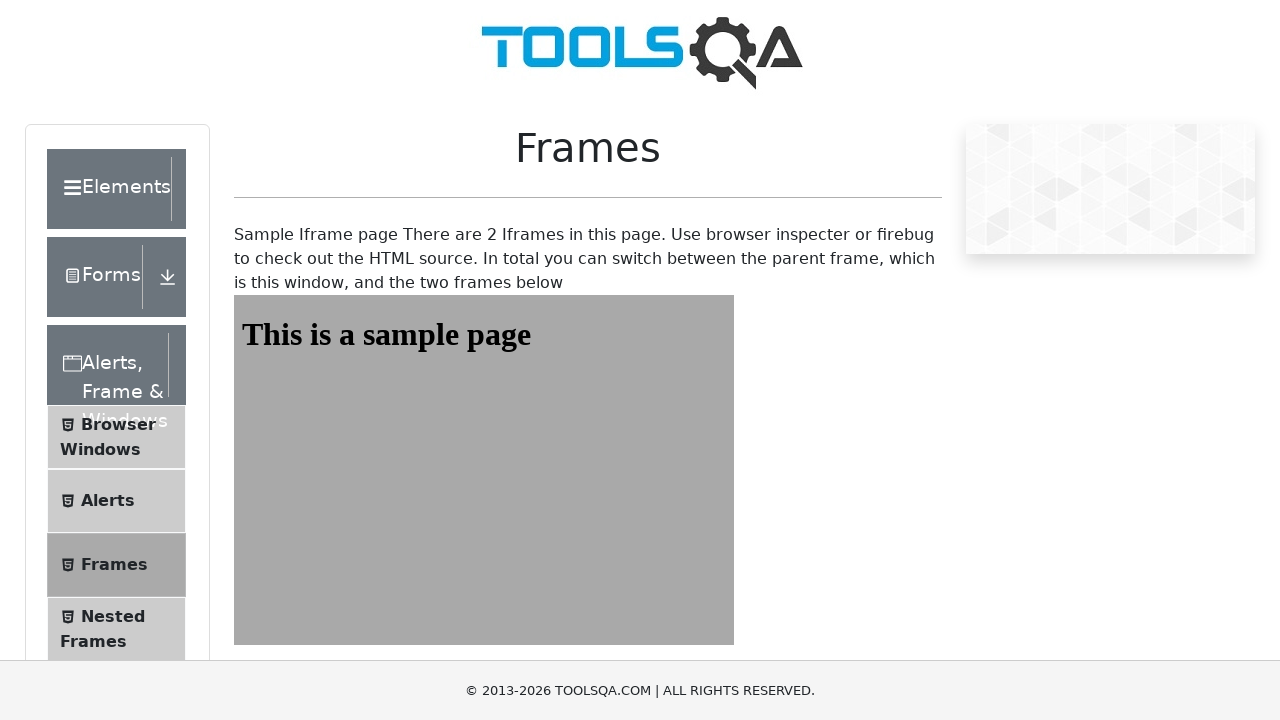

Switched to first frame using frame_locator
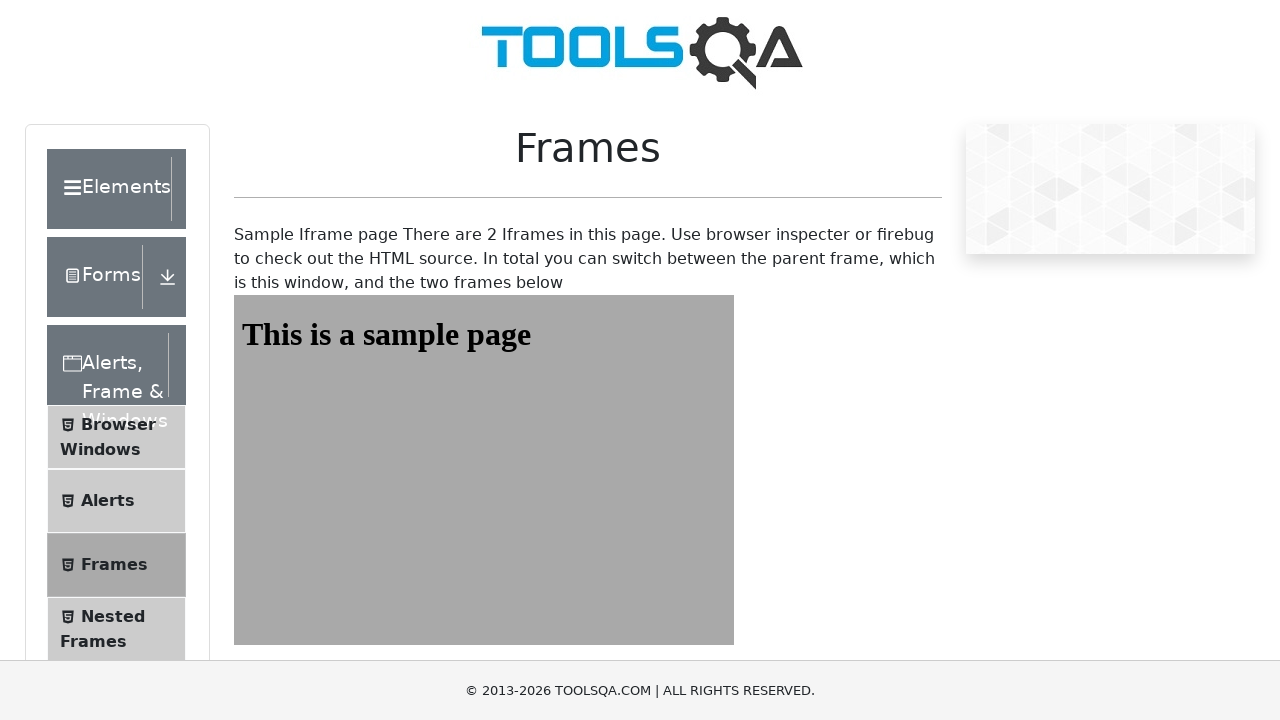

Retrieved sample heading text from frame
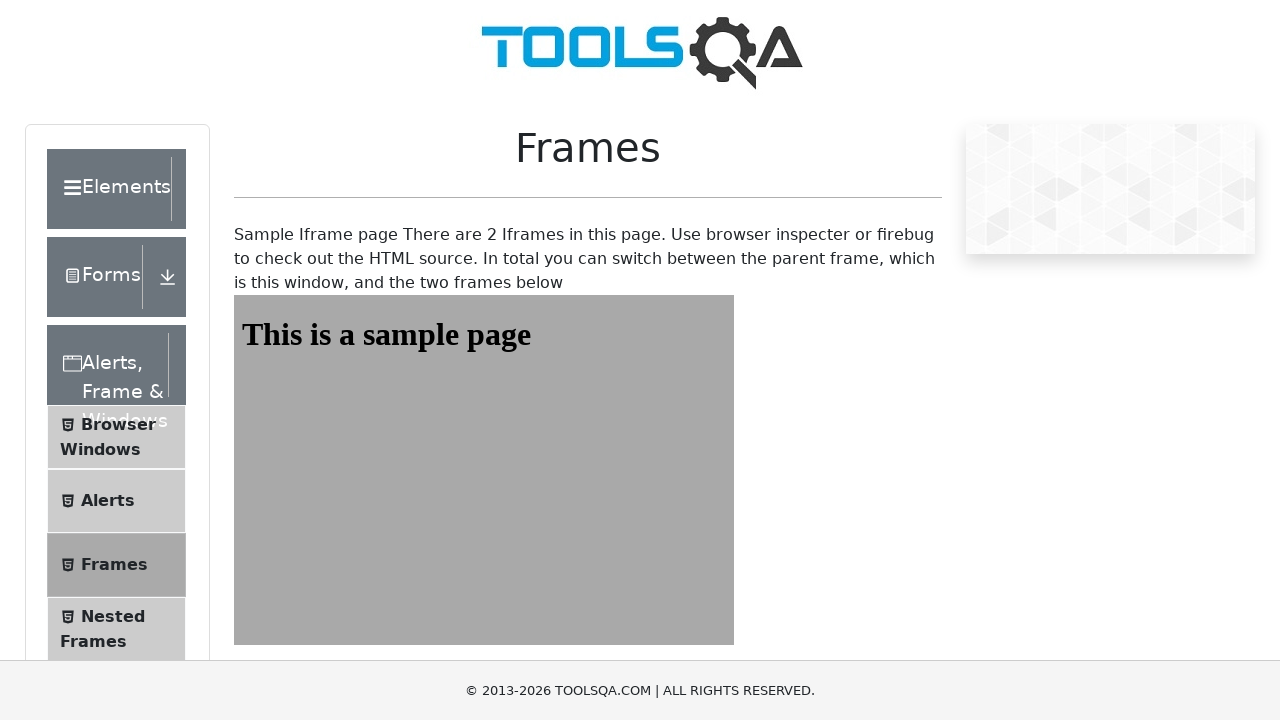

Verified frame heading text is 'This is a sample page'
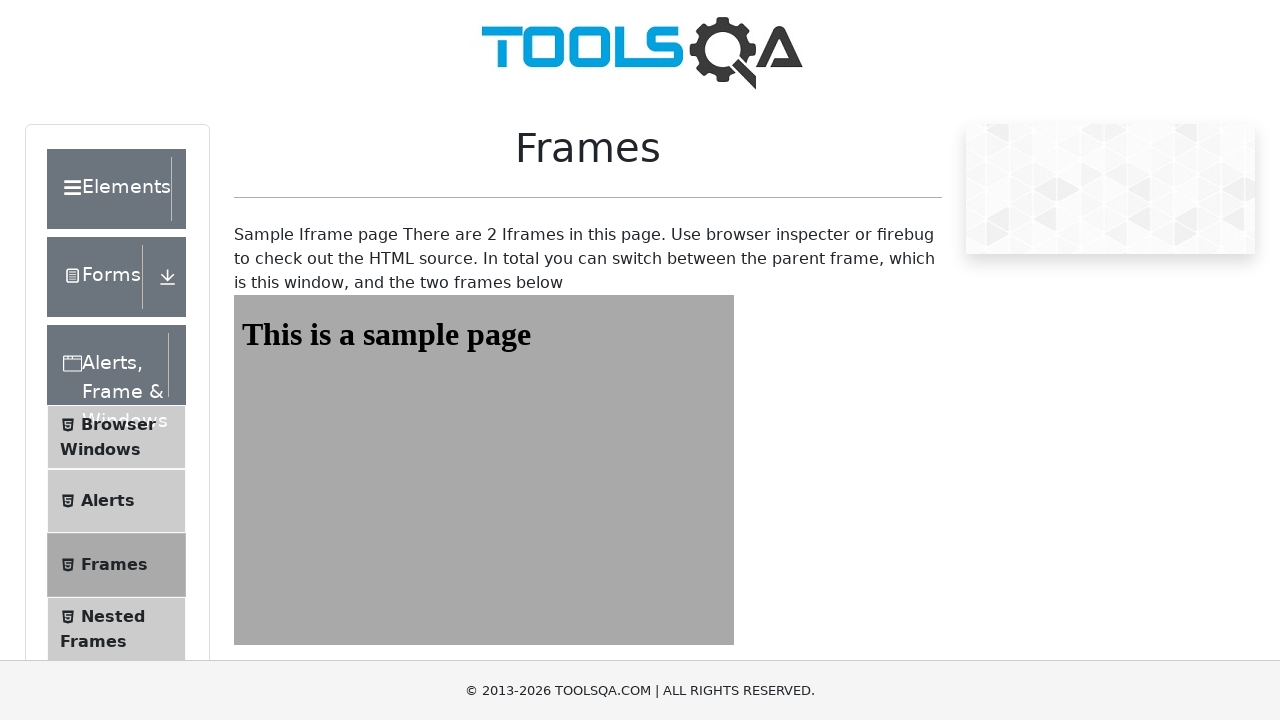

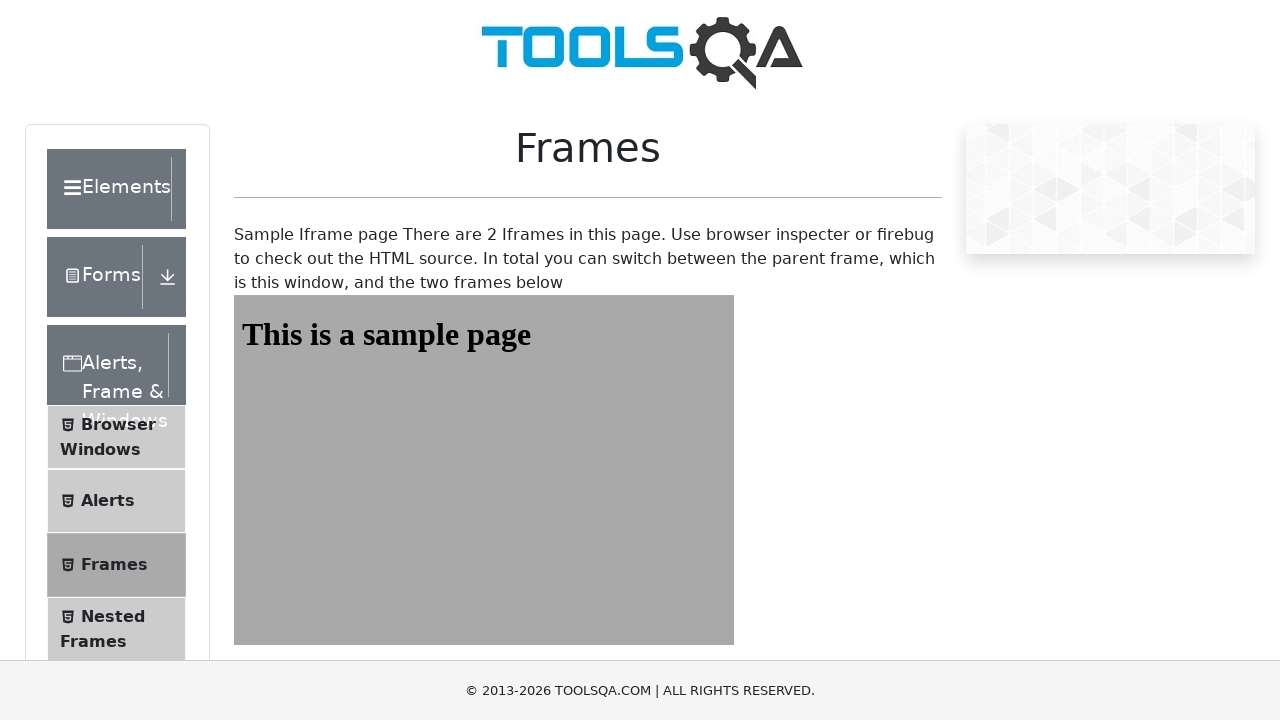